Tests an e-commerce flow by searching for products containing "ber", adding them to cart, and applying a promo code

Starting URL: https://rahulshettyacademy.com/seleniumPractise/

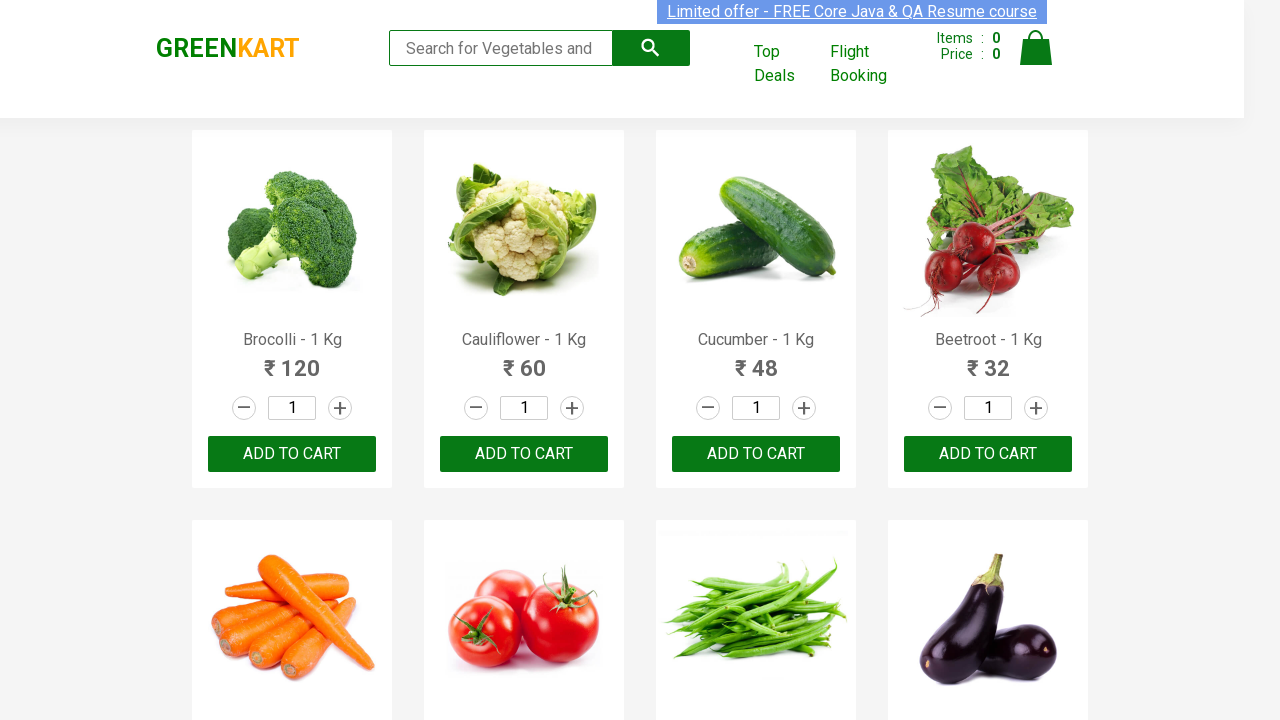

Filled search field with 'ber' on input.search-keyword
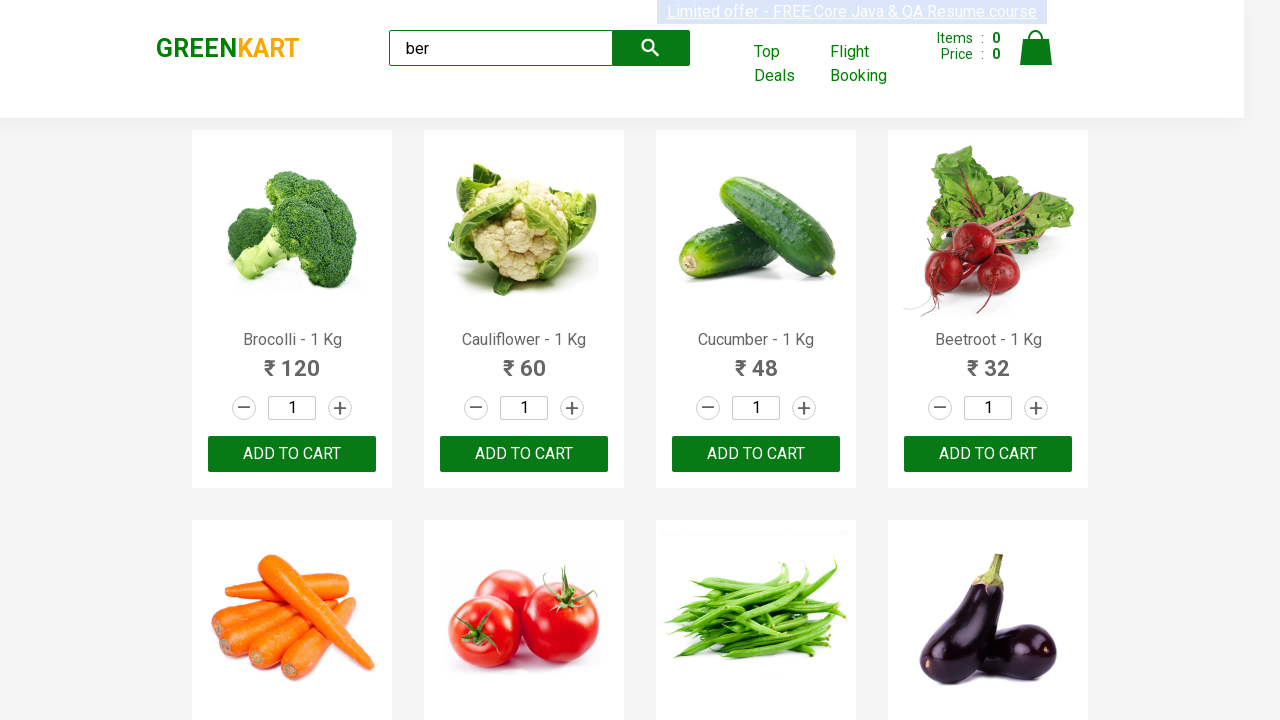

Waited for search results to load
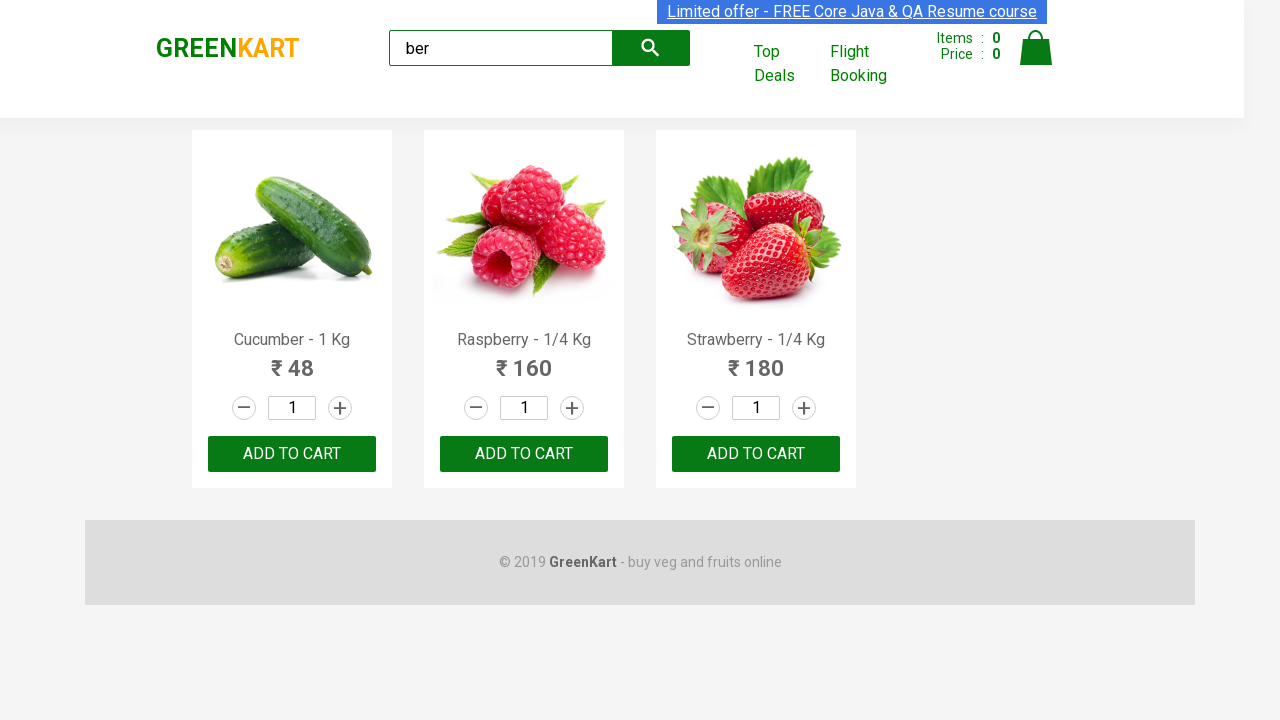

Retrieved all add to cart buttons for filtered products
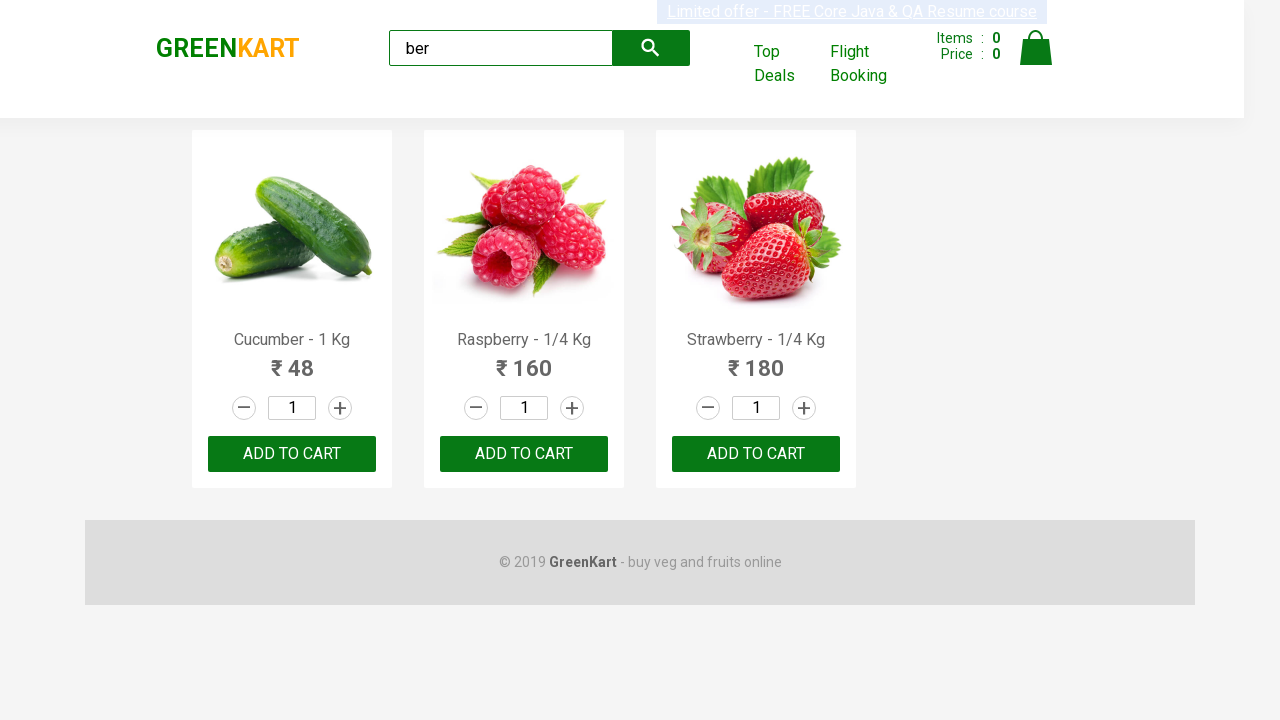

Verified 3 products found matching 'ber' search
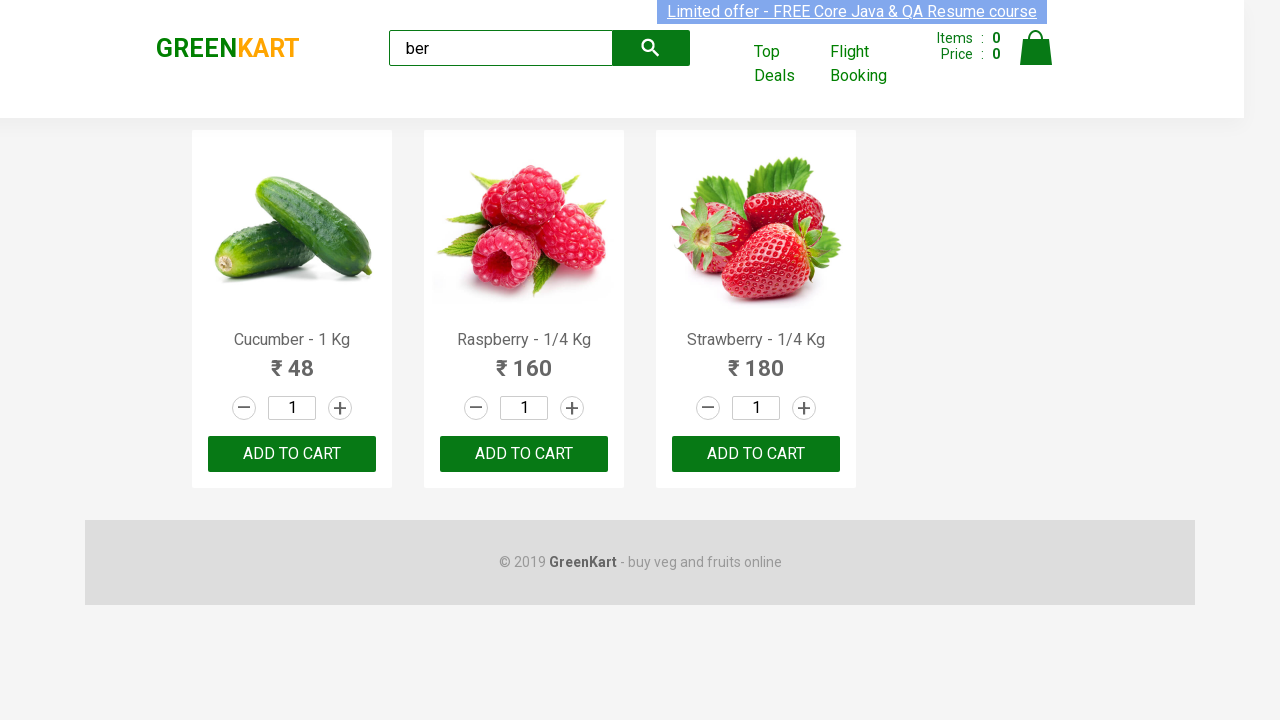

Clicked add to cart button at (292, 454) on xpath=//div[@class='product-action']/button >> nth=0
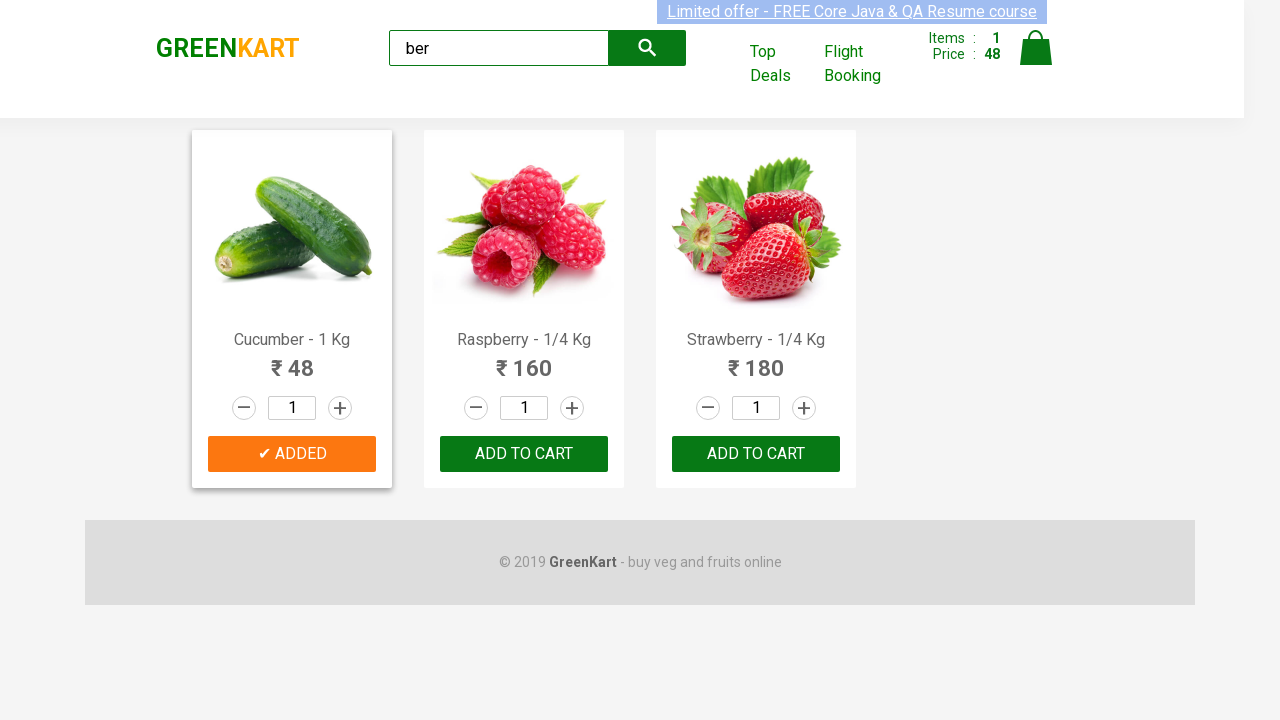

Clicked add to cart button at (524, 454) on xpath=//div[@class='product-action']/button >> nth=1
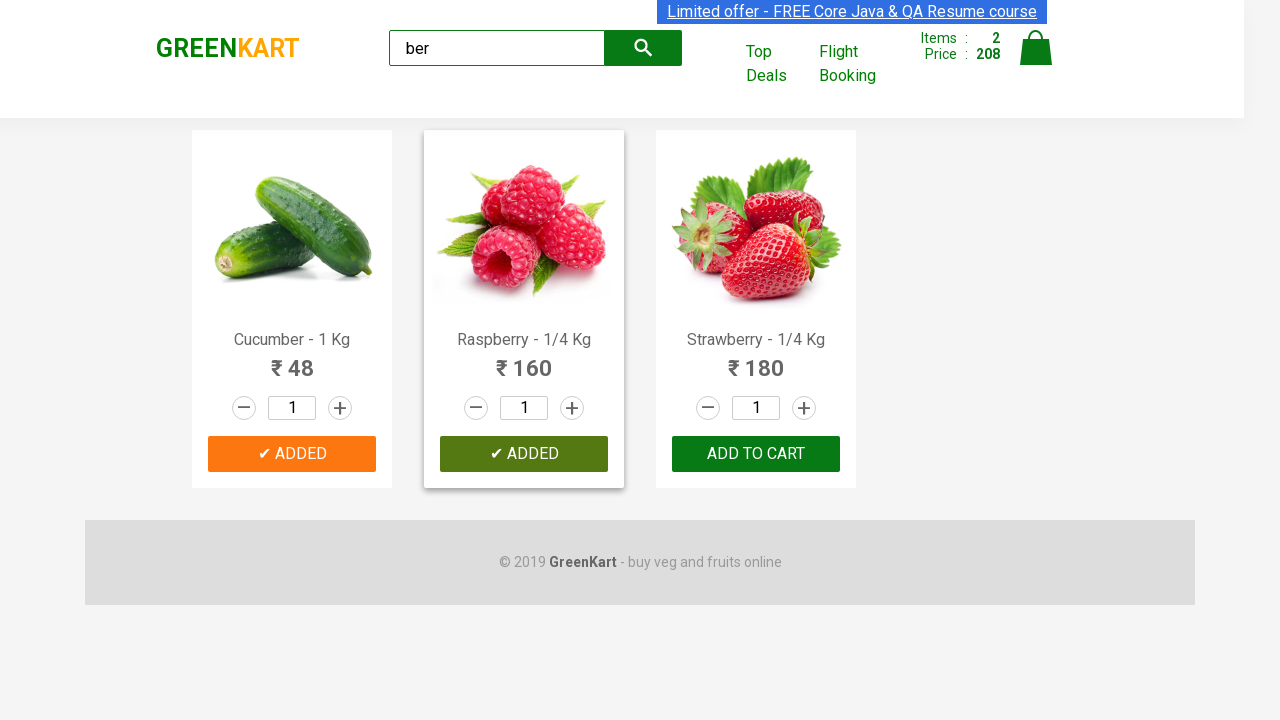

Clicked add to cart button at (756, 454) on xpath=//div[@class='product-action']/button >> nth=2
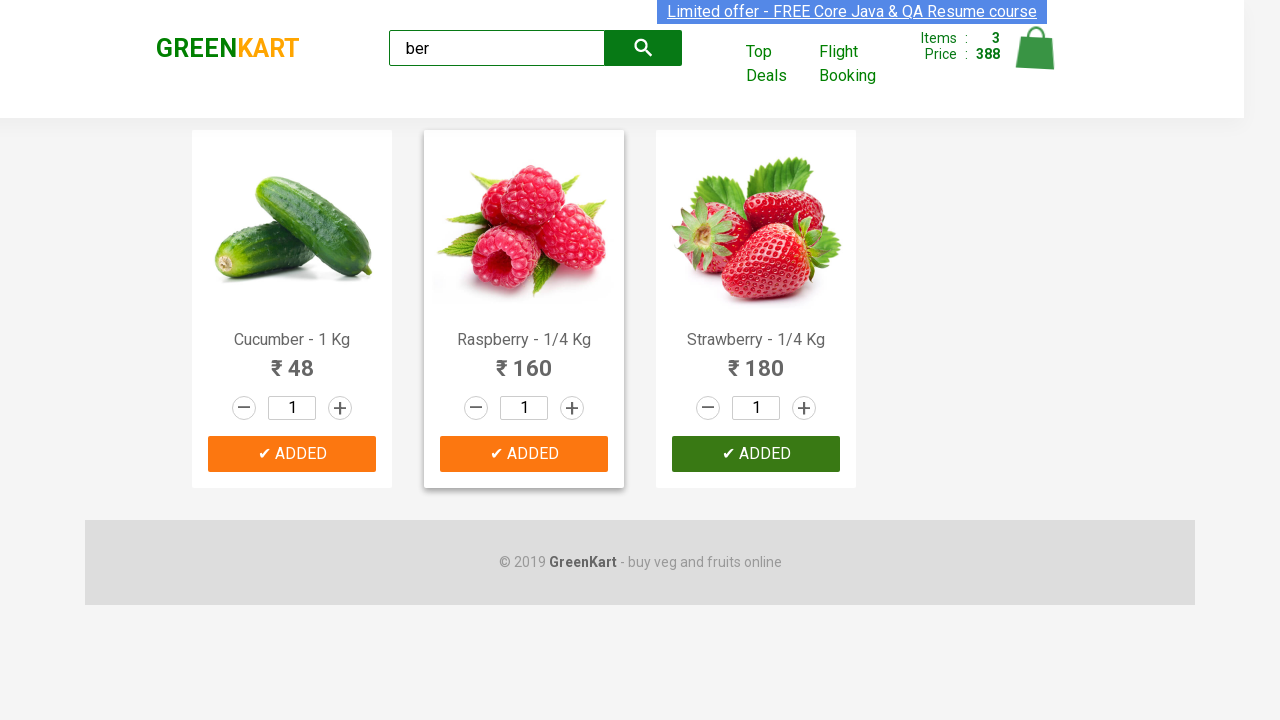

Clicked cart icon to view cart at (1036, 48) on a[class='cart-icon'] img
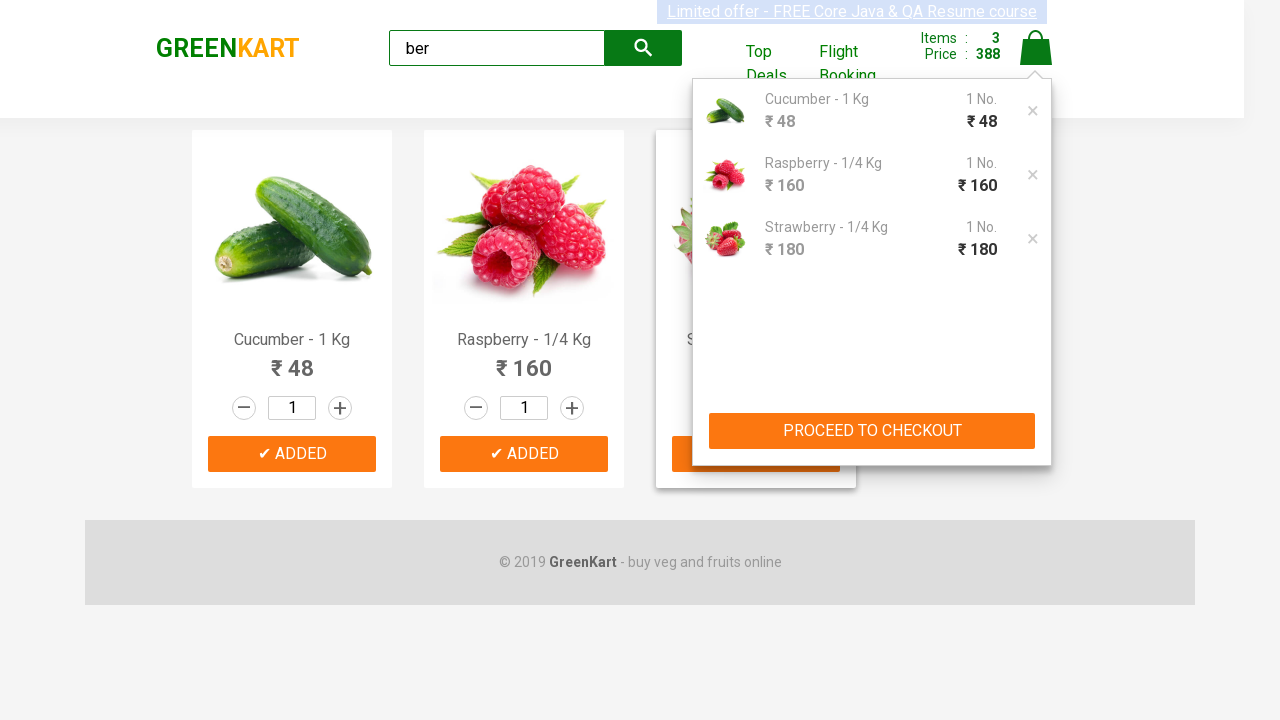

Clicked proceed to checkout button at (872, 431) on xpath=//div[@class='action-block']/button
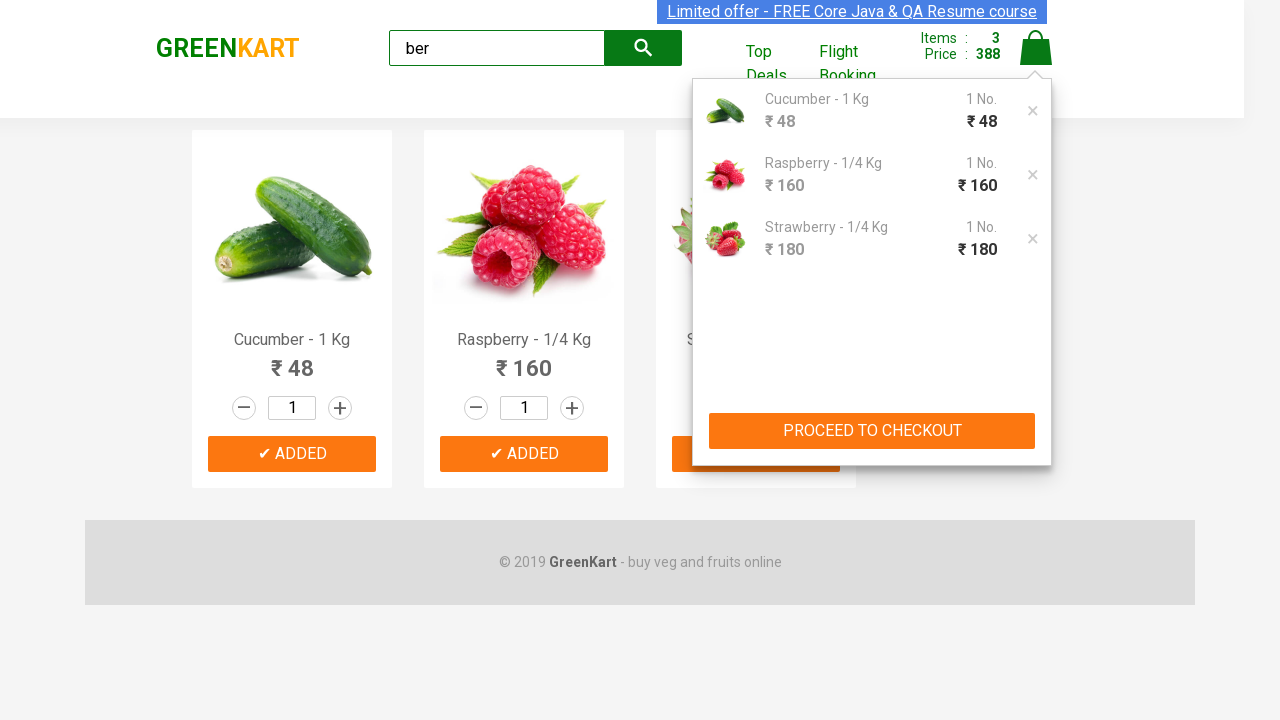

Entered promo code 'rahulshettyacademy' on .promocode
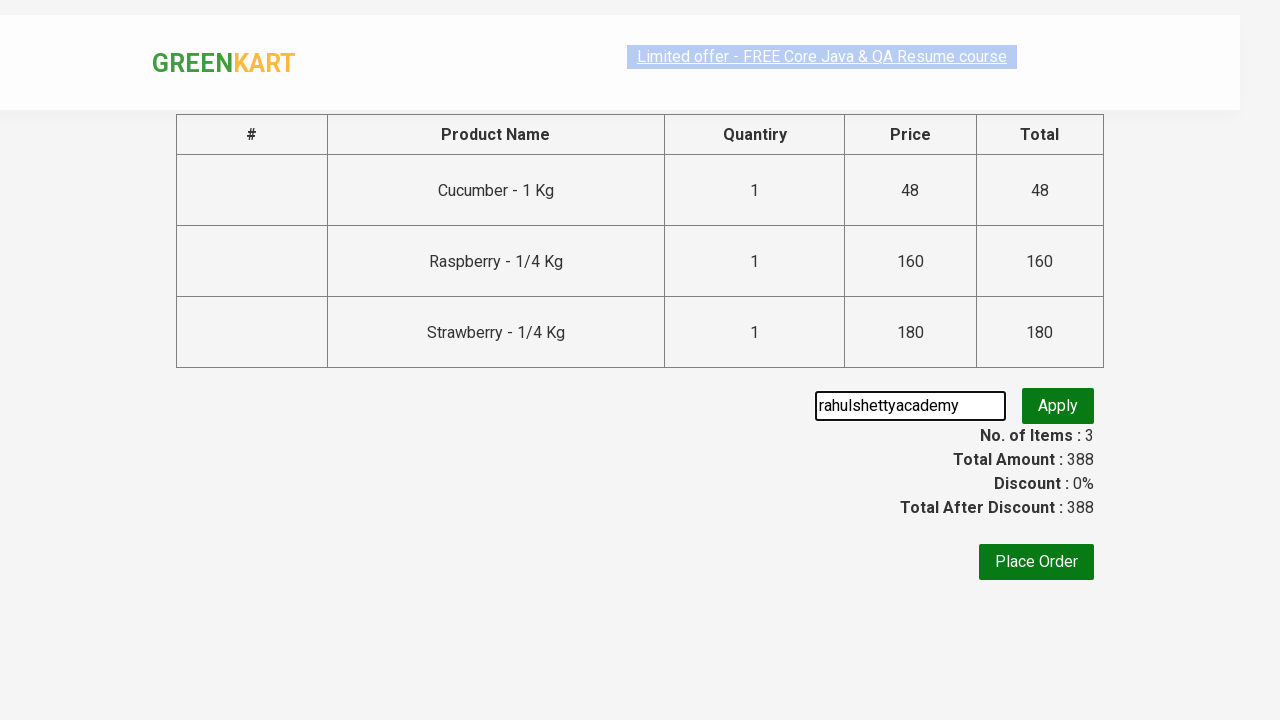

Clicked button to apply promo code at (1058, 406) on .promoBtn
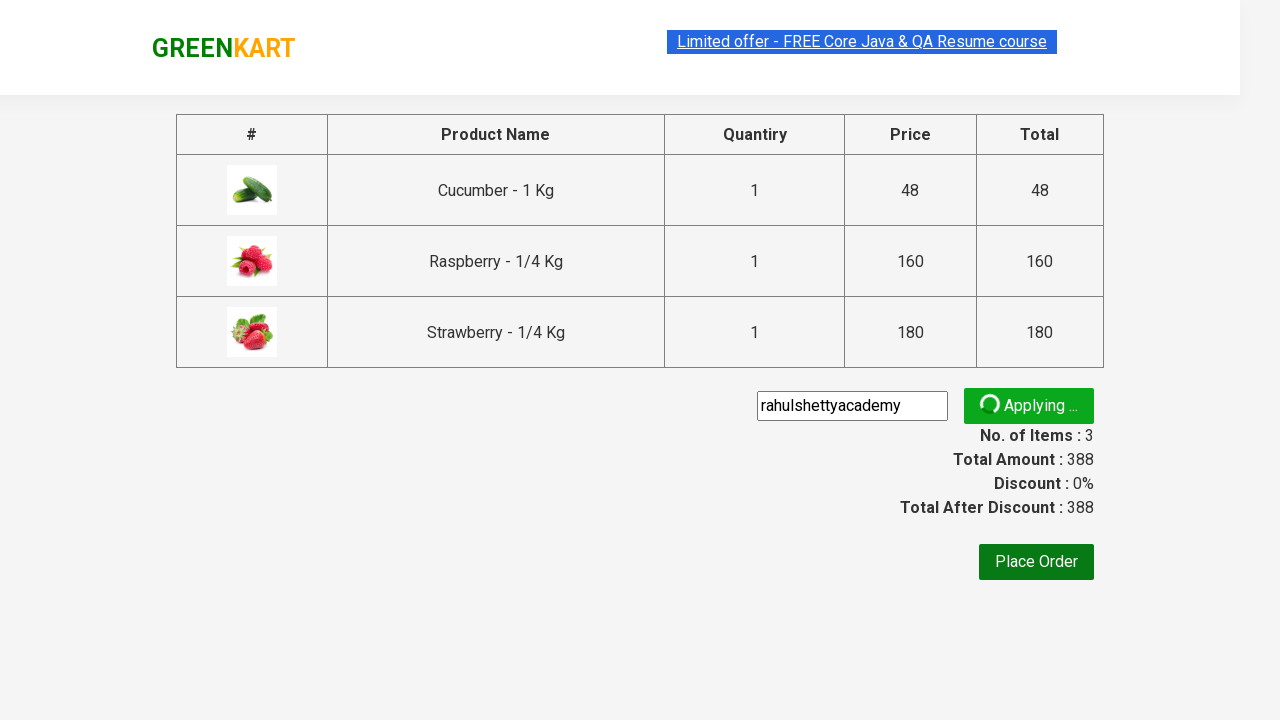

Promo code applied successfully
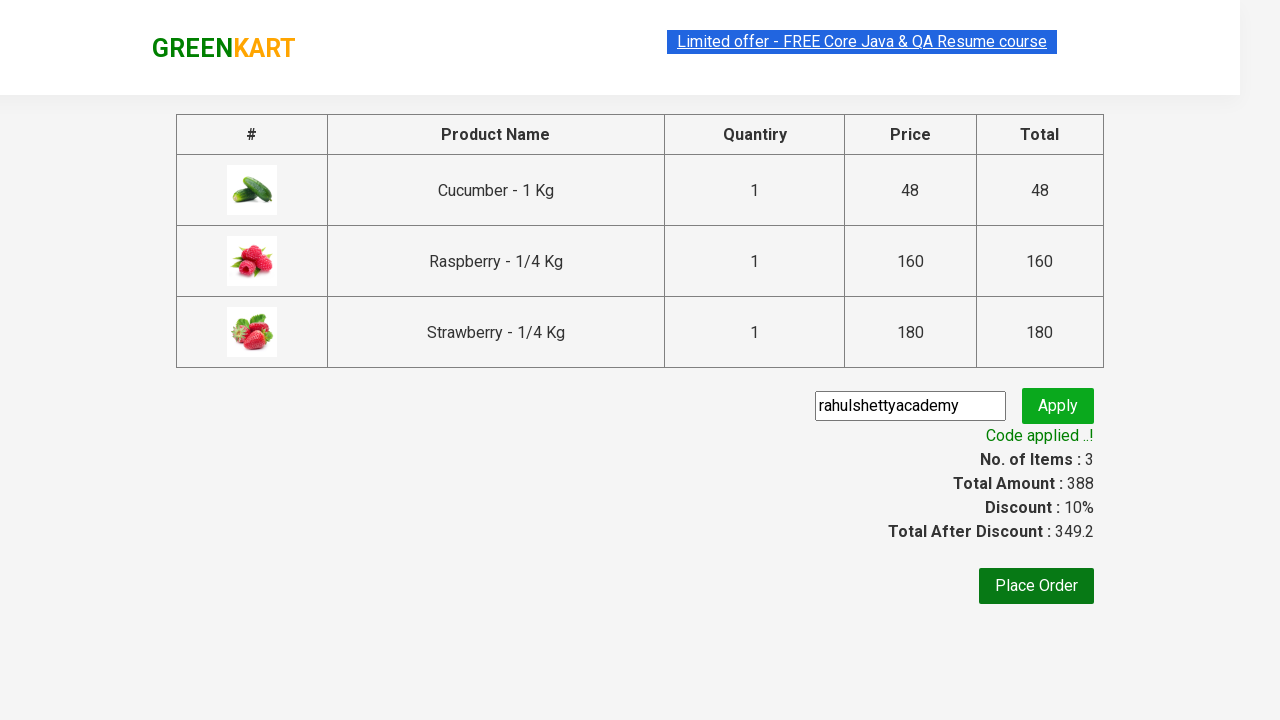

Retrieved promo info text: Code applied ..!
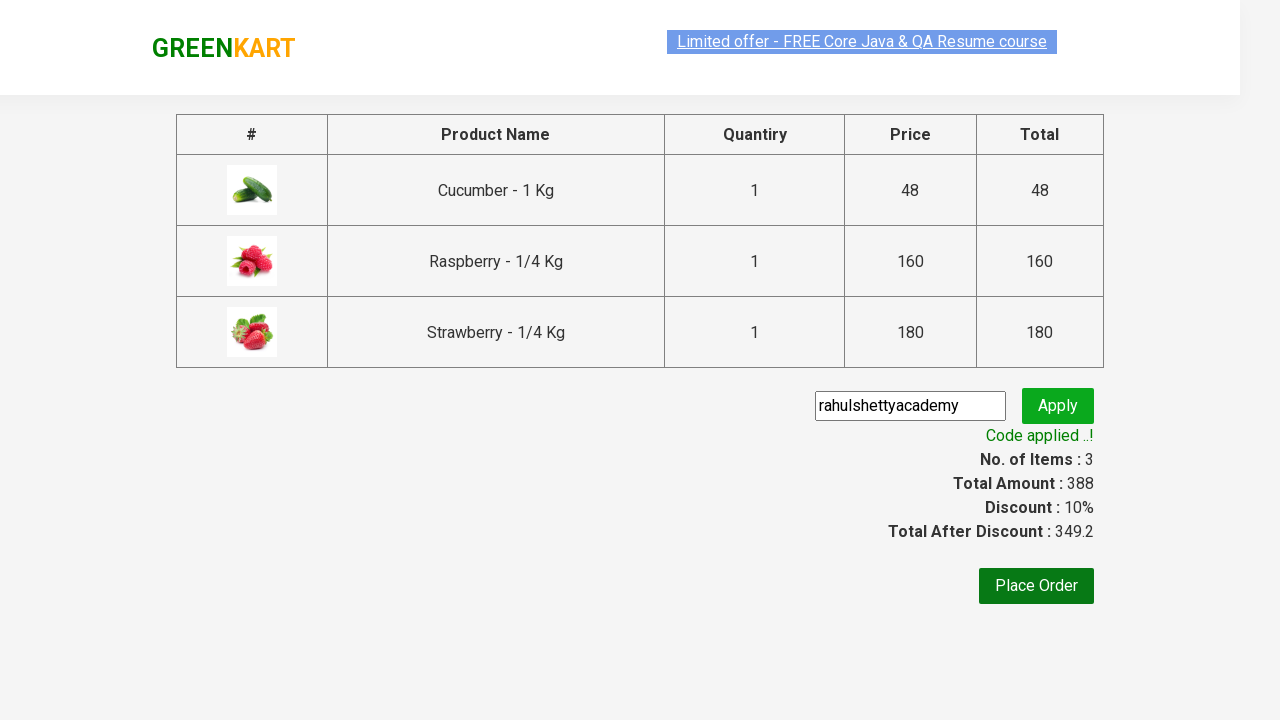

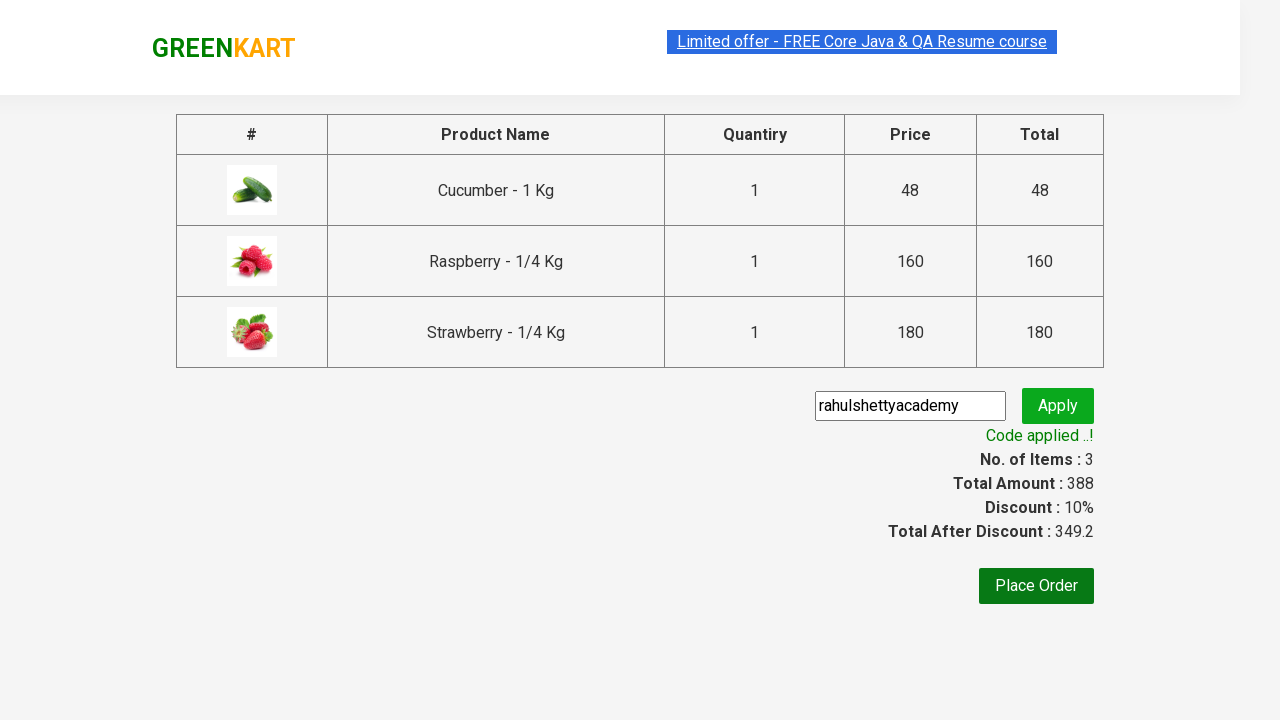